Tests navigating between Active, Completed, and All filter views

Starting URL: https://demo.playwright.dev/todomvc

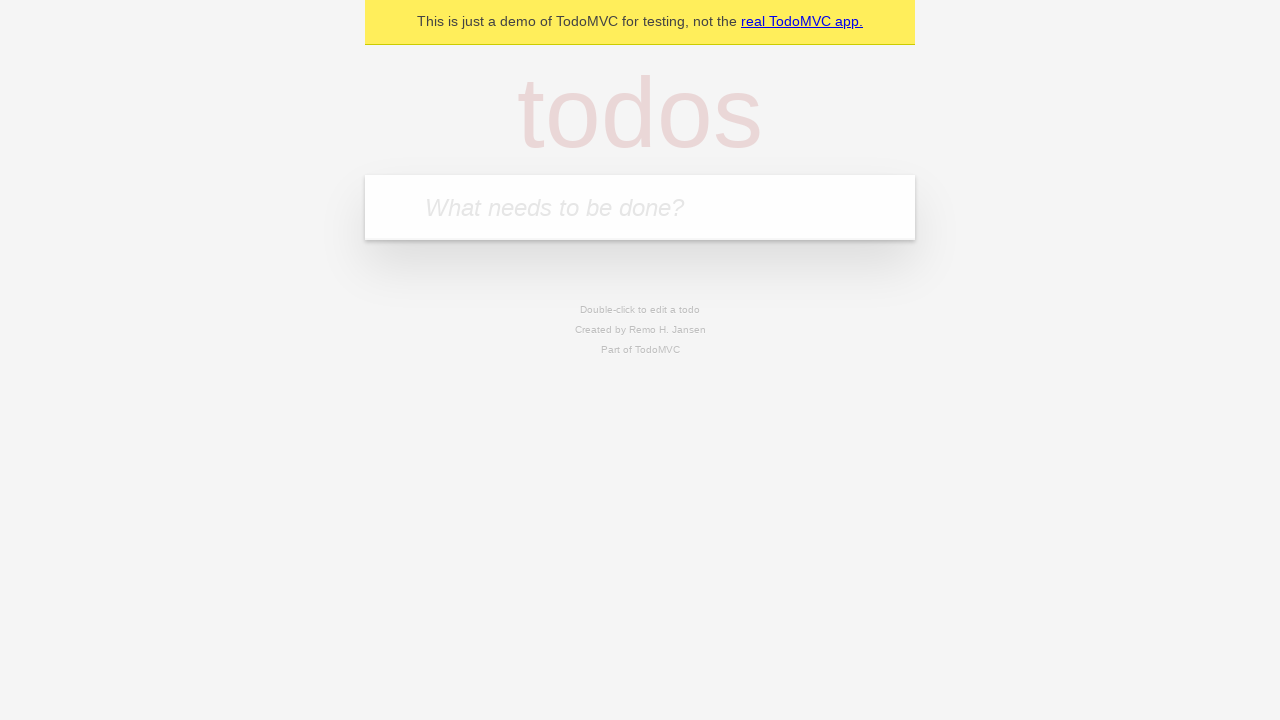

Filled todo input with 'buy some cheese' on internal:attr=[placeholder="What needs to be done?"i]
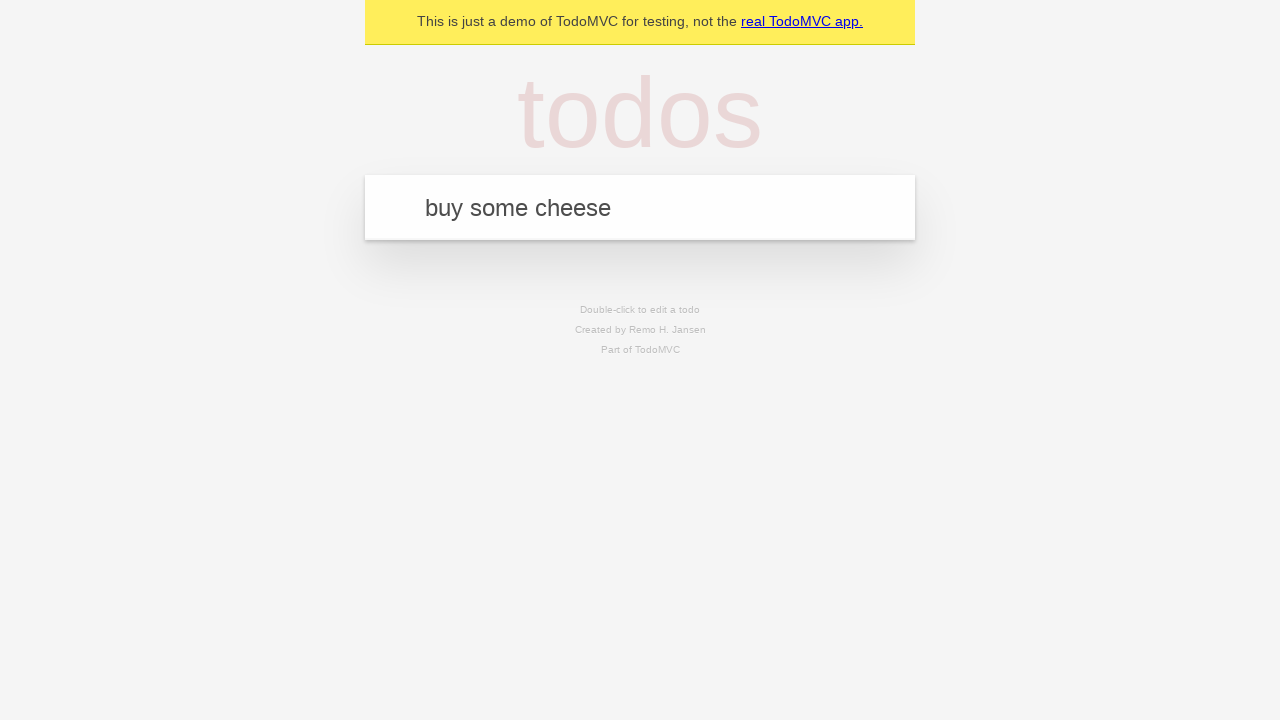

Pressed Enter to add todo 'buy some cheese' on internal:attr=[placeholder="What needs to be done?"i]
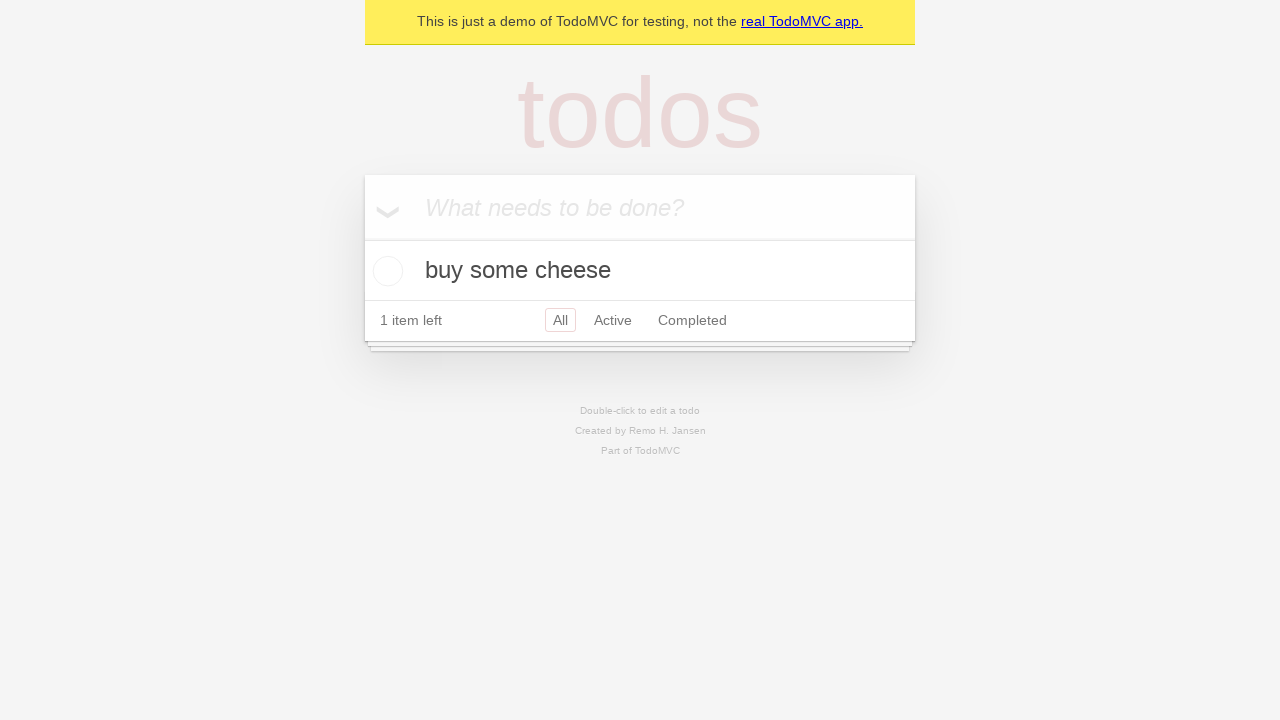

Filled todo input with 'feed the cat' on internal:attr=[placeholder="What needs to be done?"i]
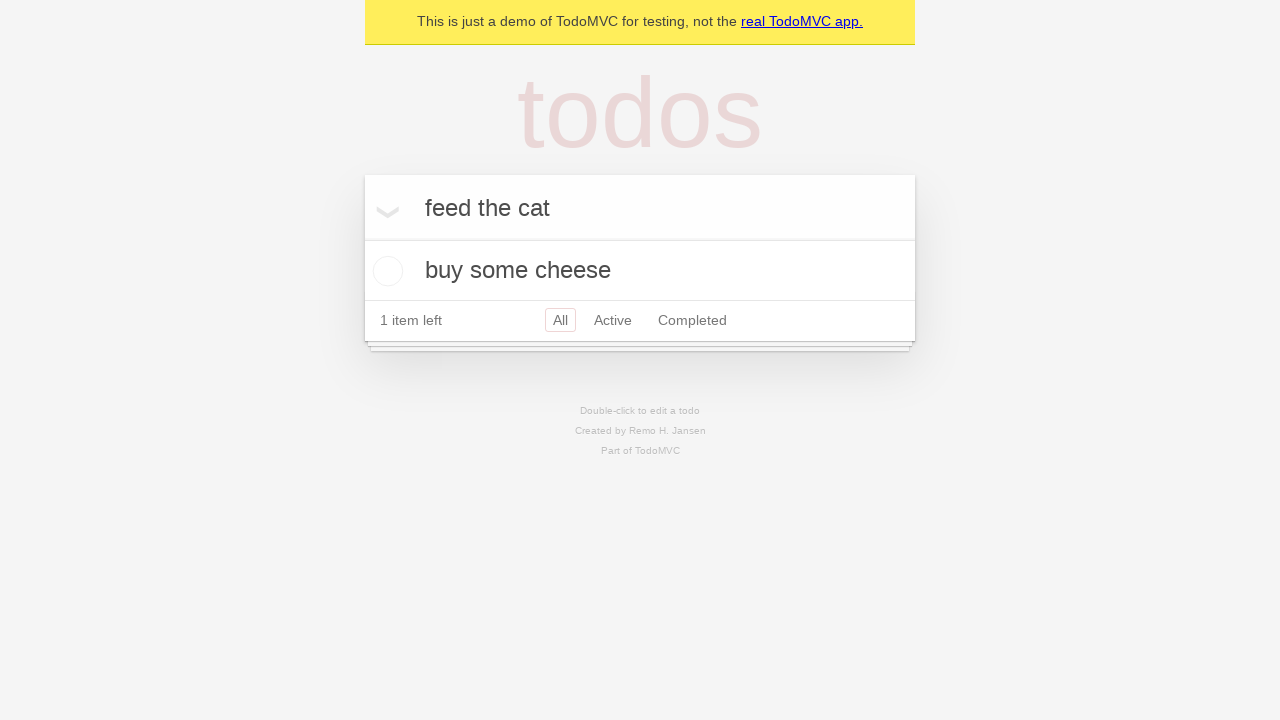

Pressed Enter to add todo 'feed the cat' on internal:attr=[placeholder="What needs to be done?"i]
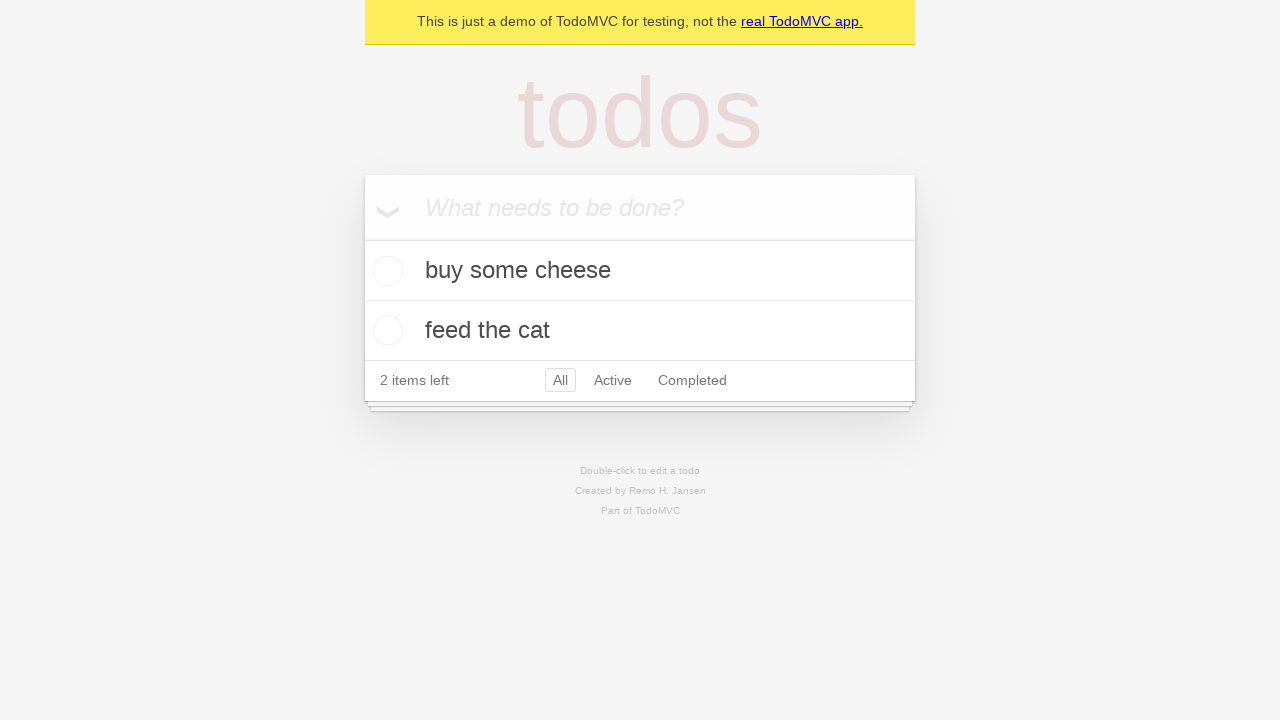

Filled todo input with 'book a doctors appointment' on internal:attr=[placeholder="What needs to be done?"i]
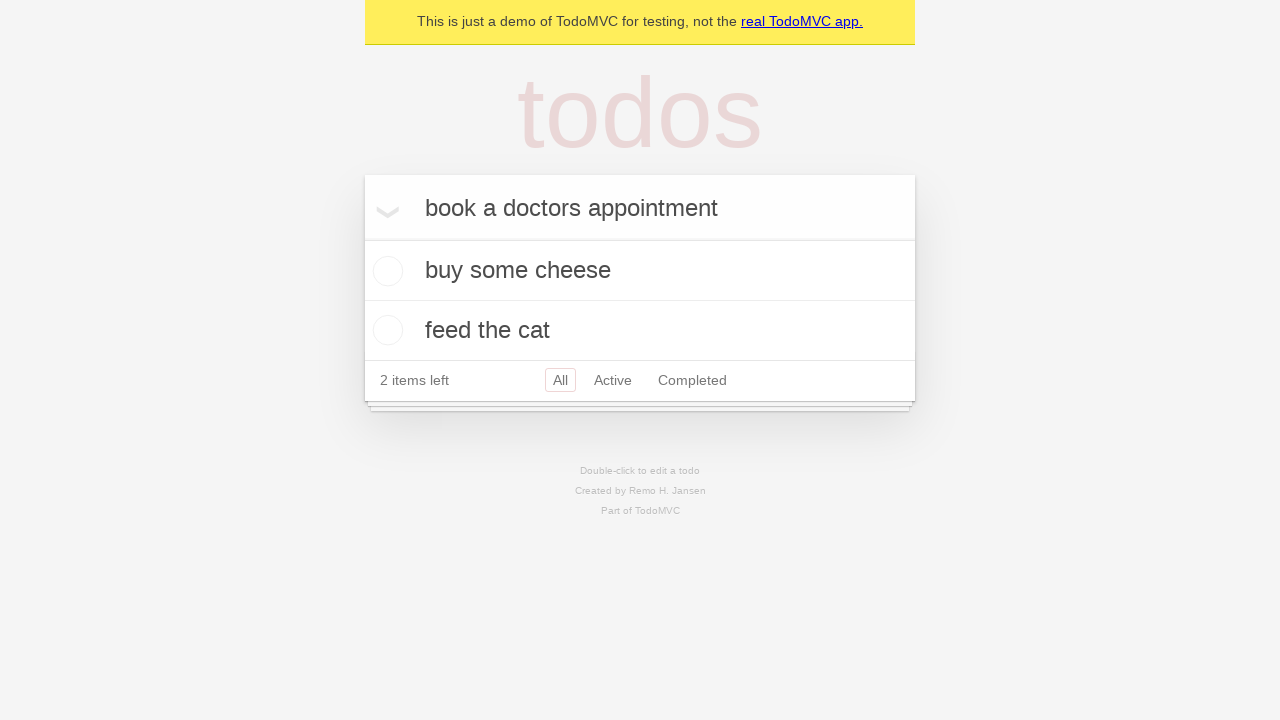

Pressed Enter to add todo 'book a doctors appointment' on internal:attr=[placeholder="What needs to be done?"i]
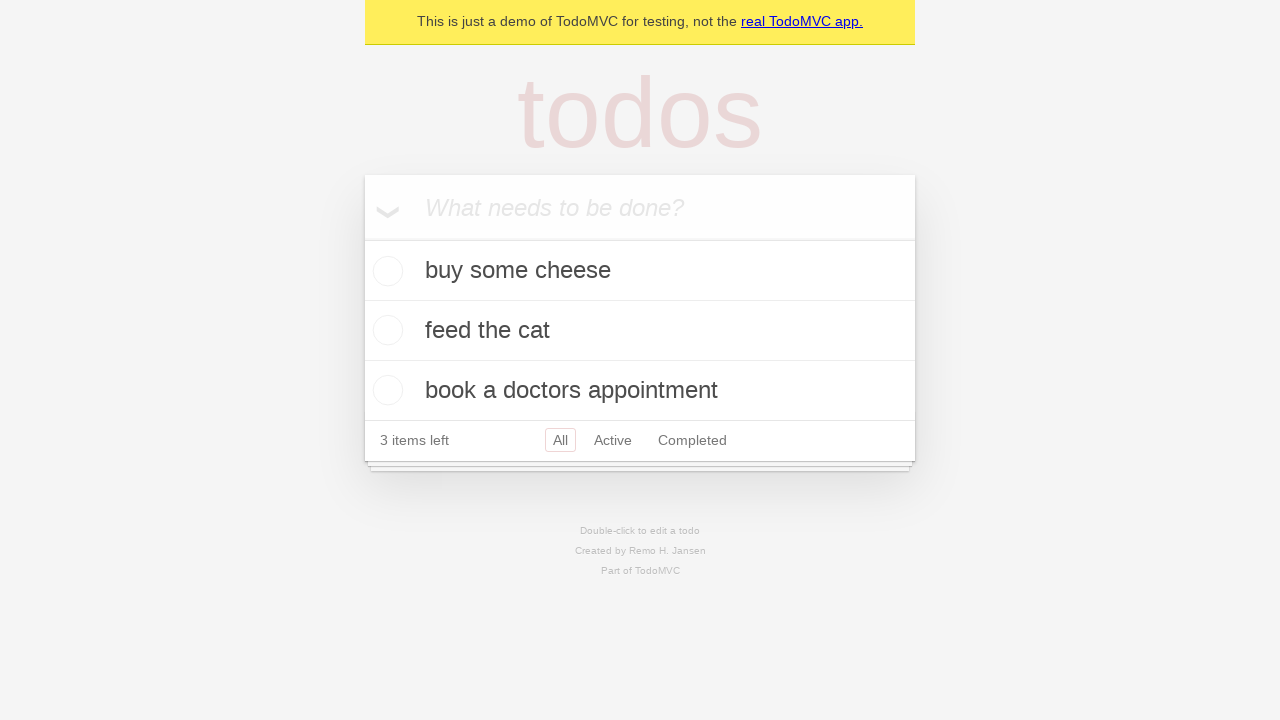

Checked the second todo item (feed the cat) at (385, 330) on [data-testid='todo-item'] >> nth=1 >> internal:role=checkbox
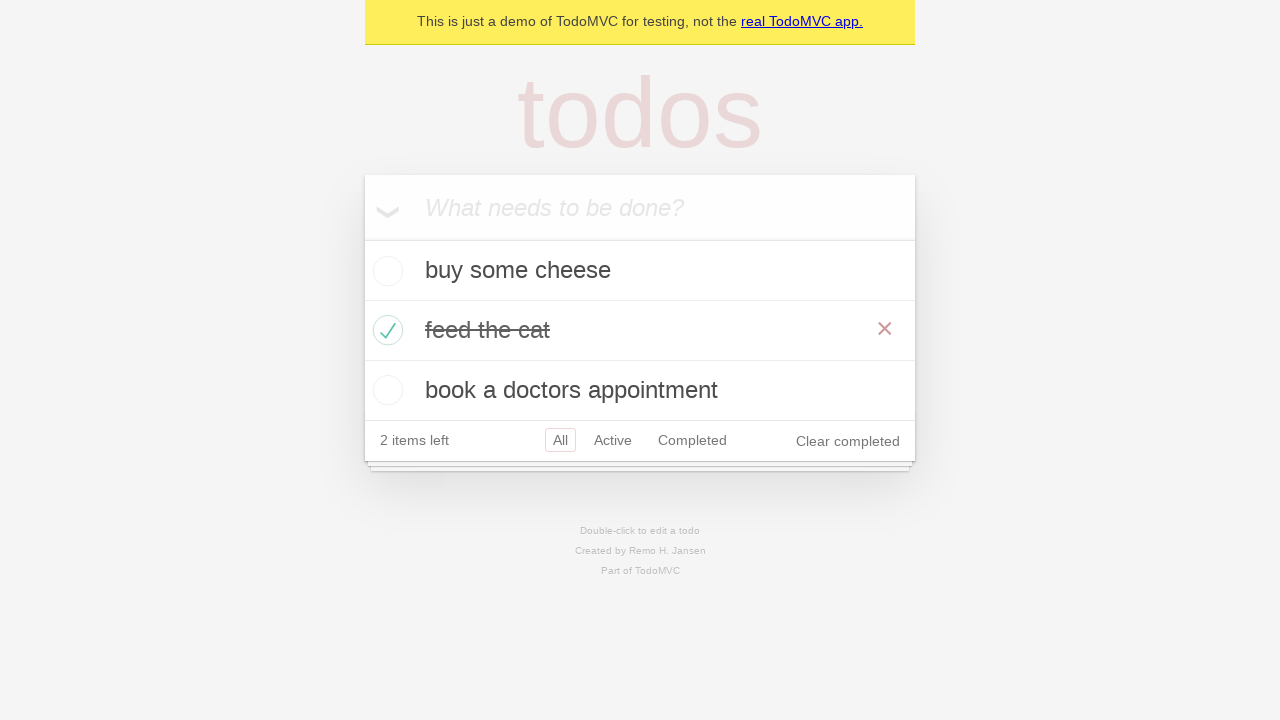

Clicked Active filter to view only active todos at (613, 440) on internal:role=link[name="Active"i]
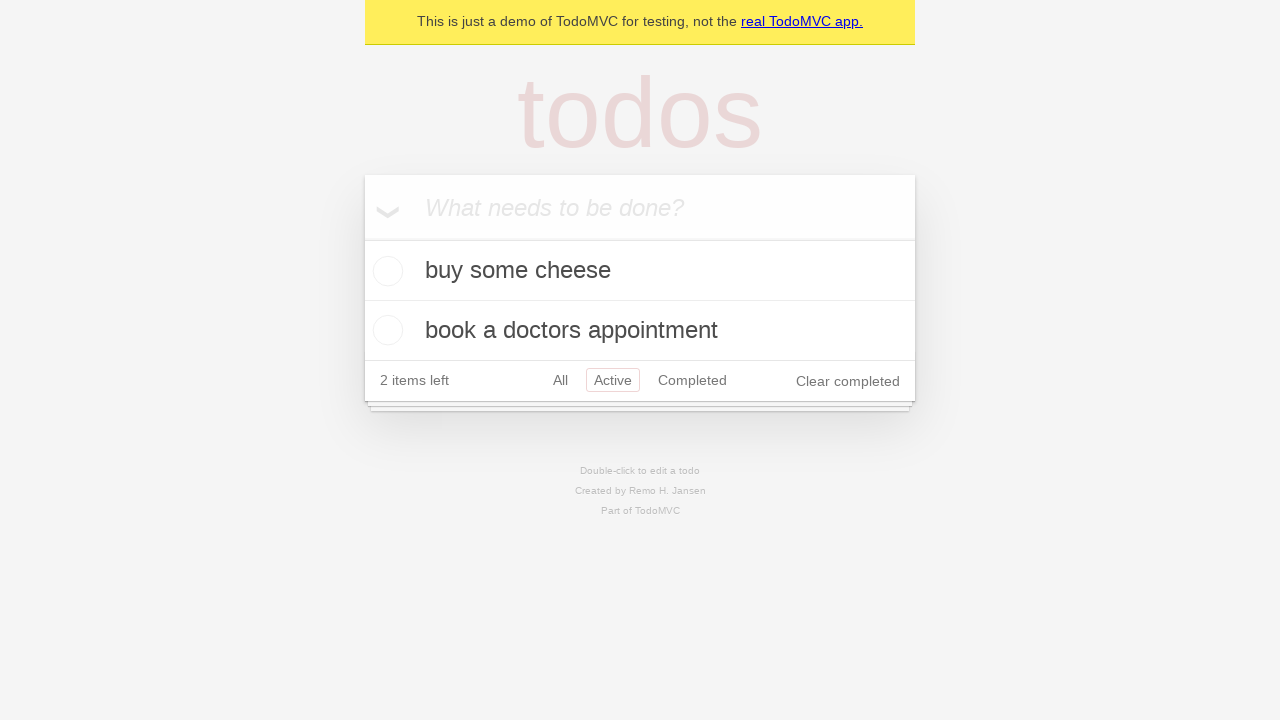

Clicked Completed filter to view only completed todos at (692, 380) on internal:role=link[name="Completed"i]
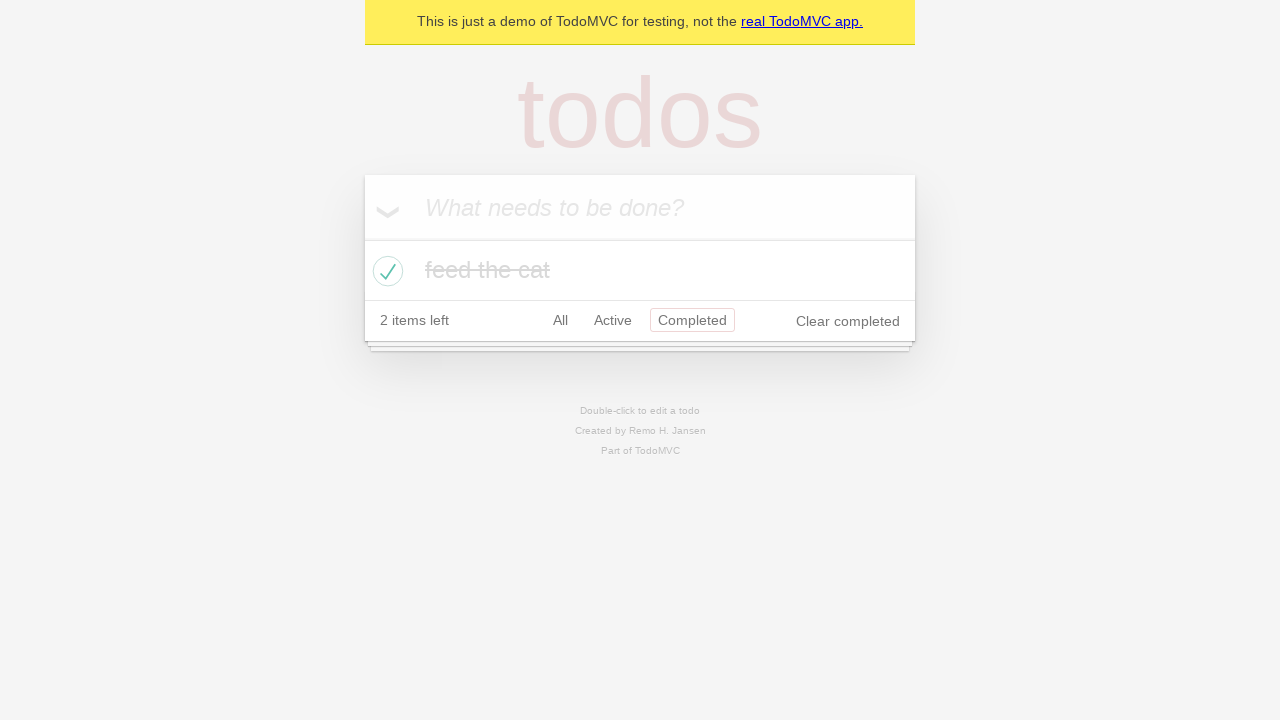

Clicked All filter to view all todos at (560, 320) on internal:role=link[name="All"i]
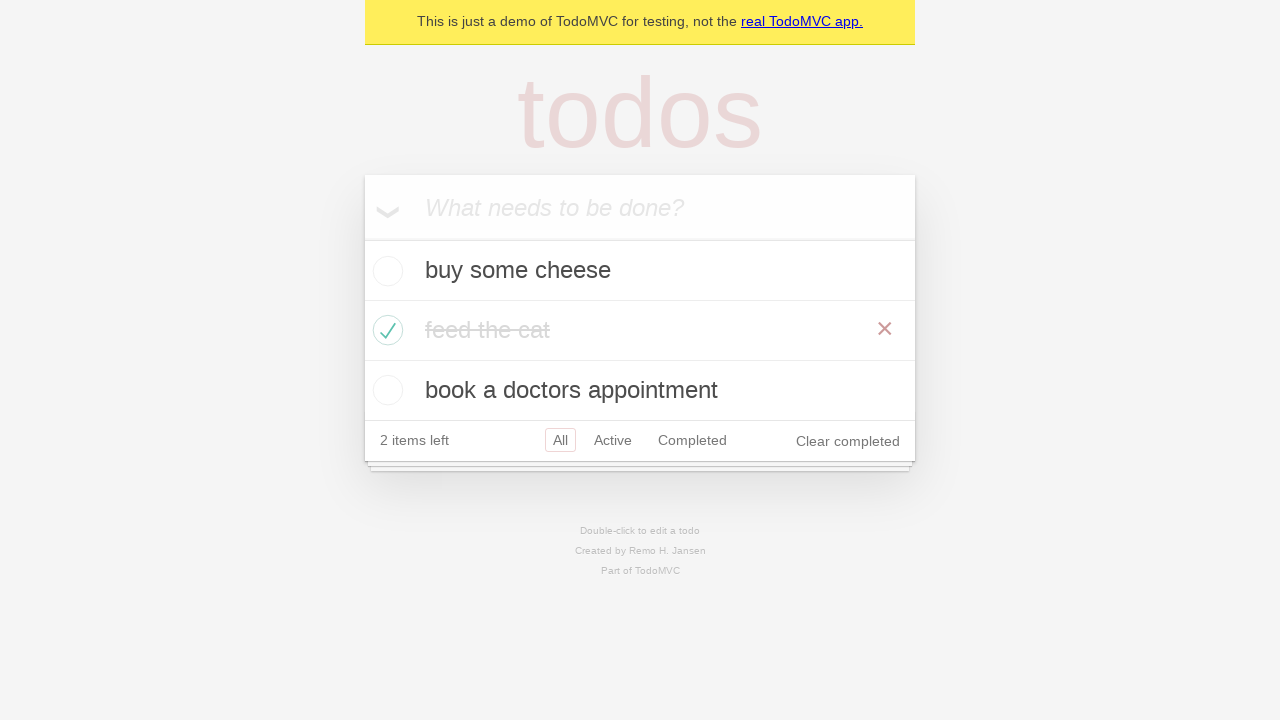

Verified all 3 todo items are visible in All view
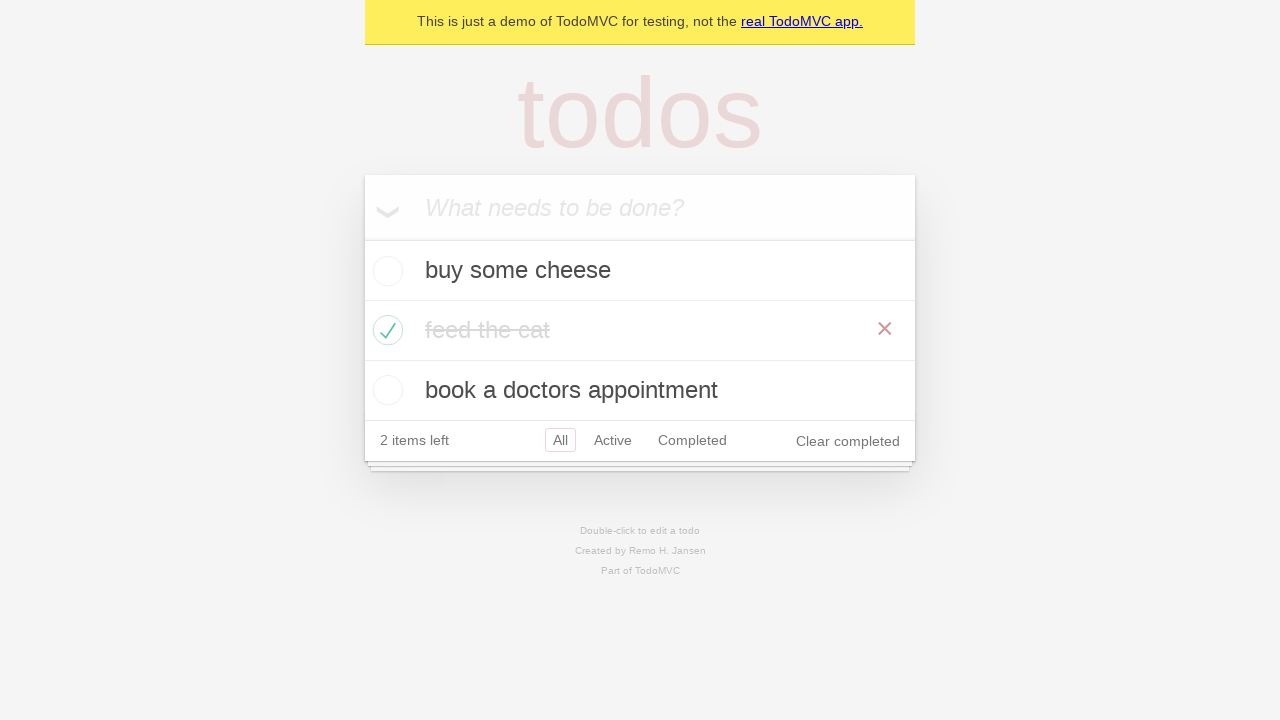

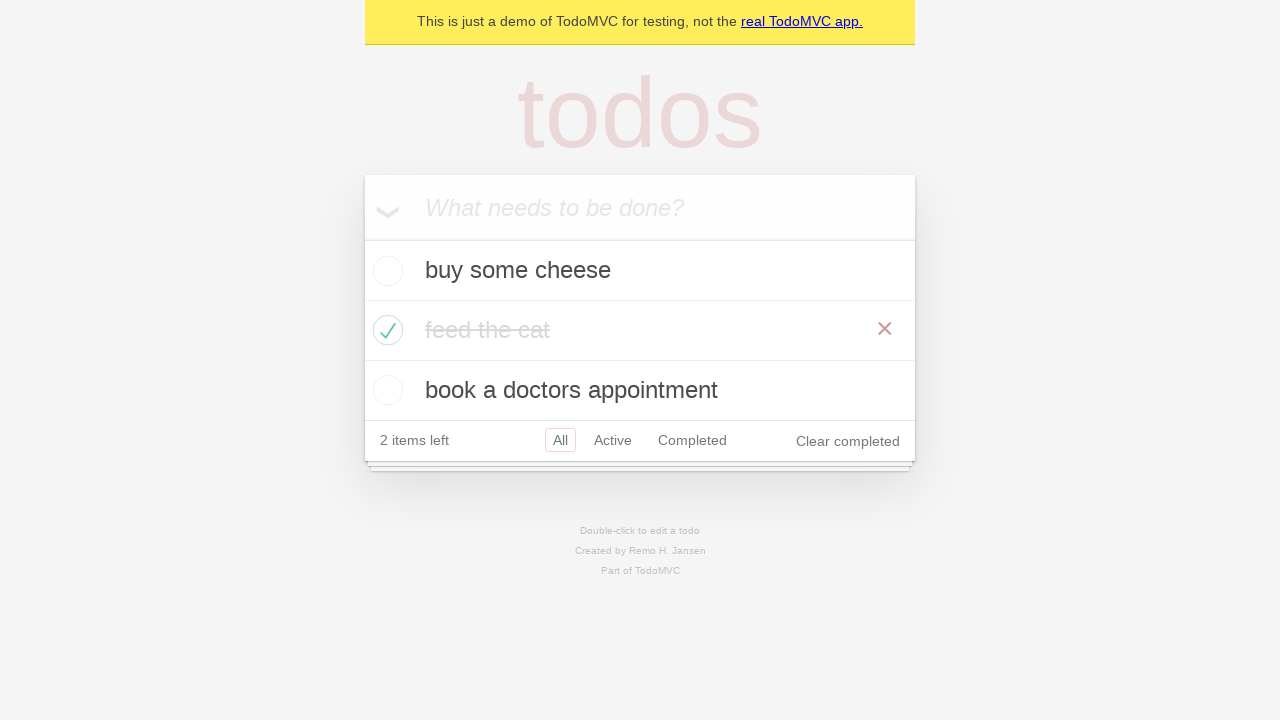